Tests dropdown selection by selecting a department from a dropdown menu and clicking the Filter button

Starting URL: https://gravitymvctestapplication.azurewebsites.net/Course/

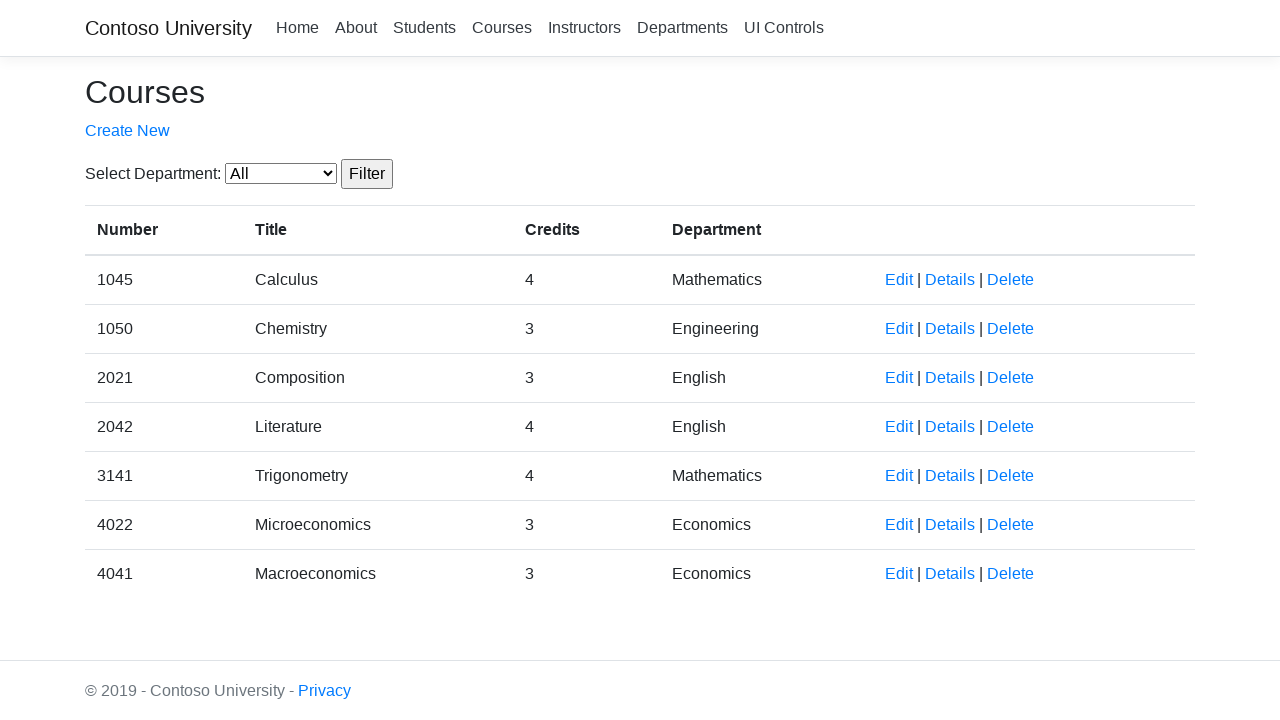

Selected department value '4' from dropdown menu on select#SelectedDepartment
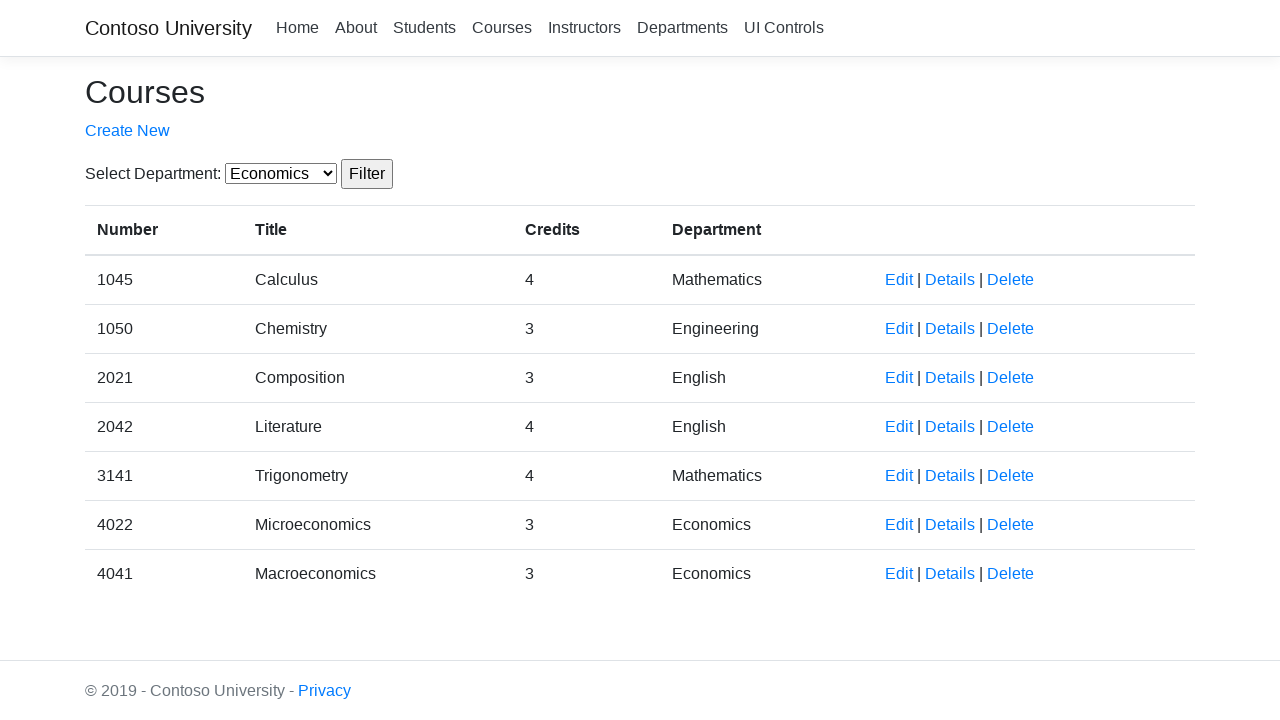

Clicked Filter button to apply department selection at (367, 174) on input[value='Filter']
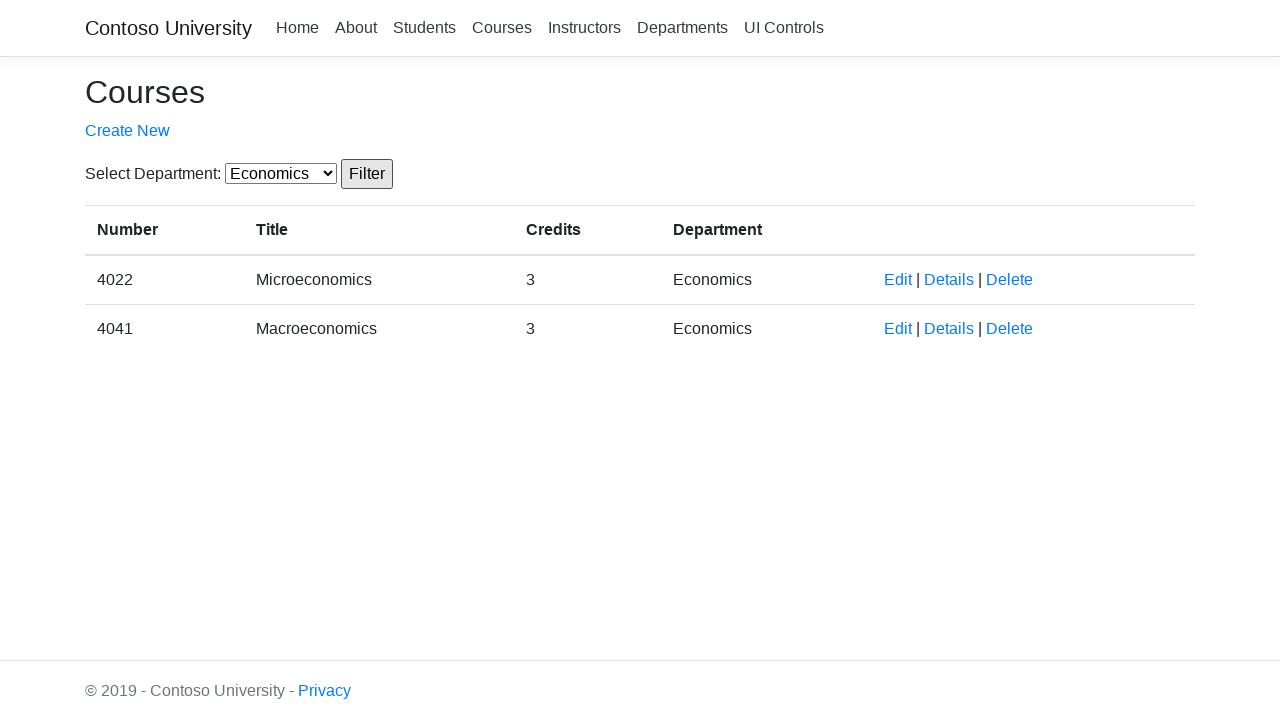

Waited for filtered results to load
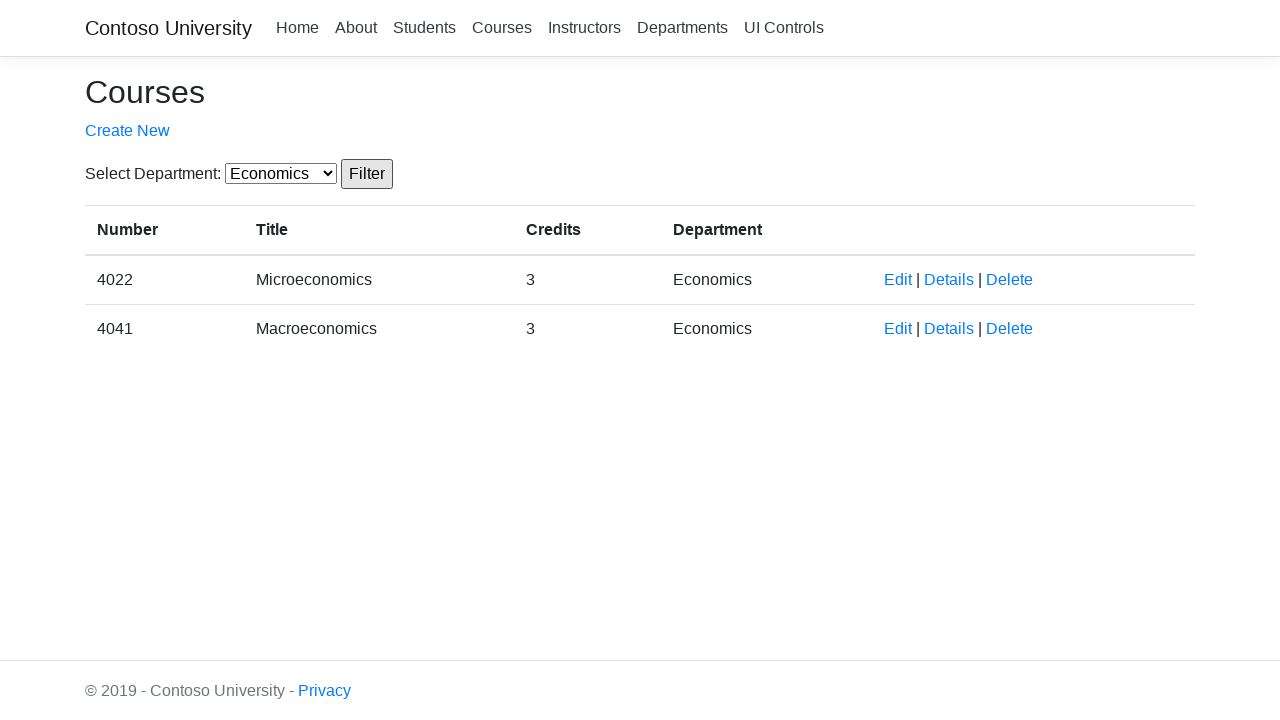

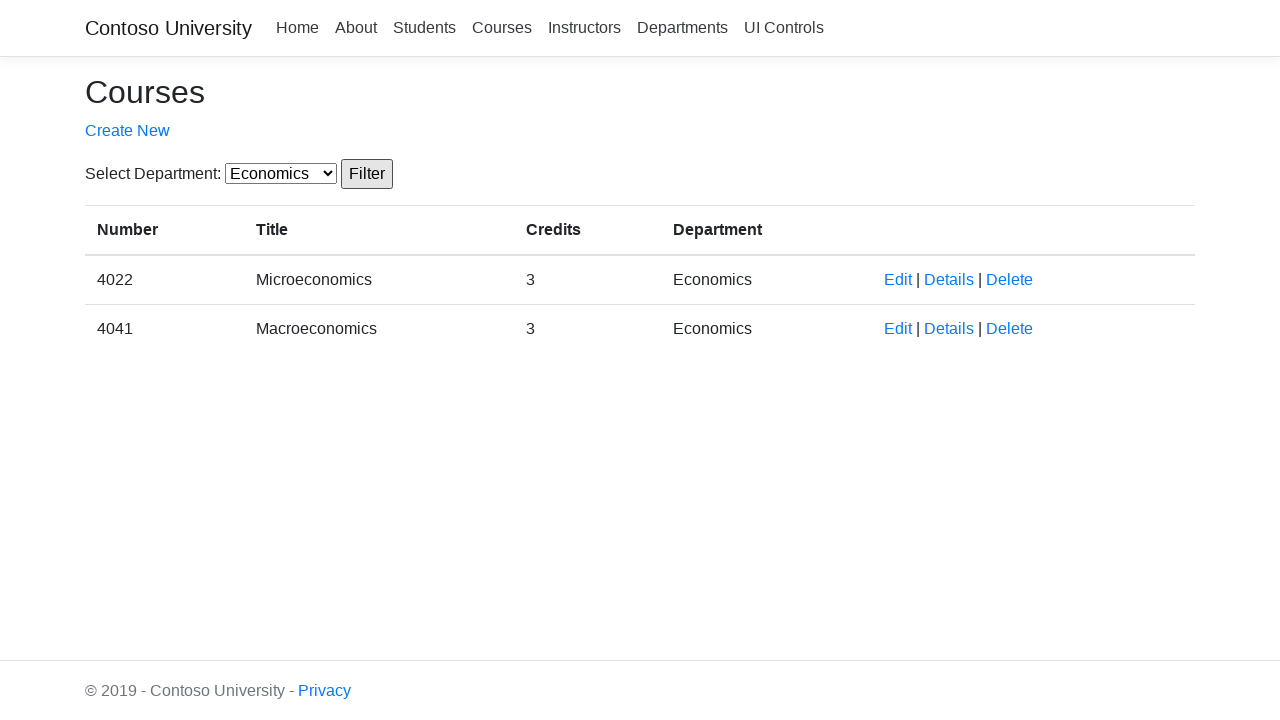